Navigates to a popup test page and retrieves information about window handles to verify popup/child window behavior

Starting URL: https://dummysoftware.com/popupdummy_testpage.html

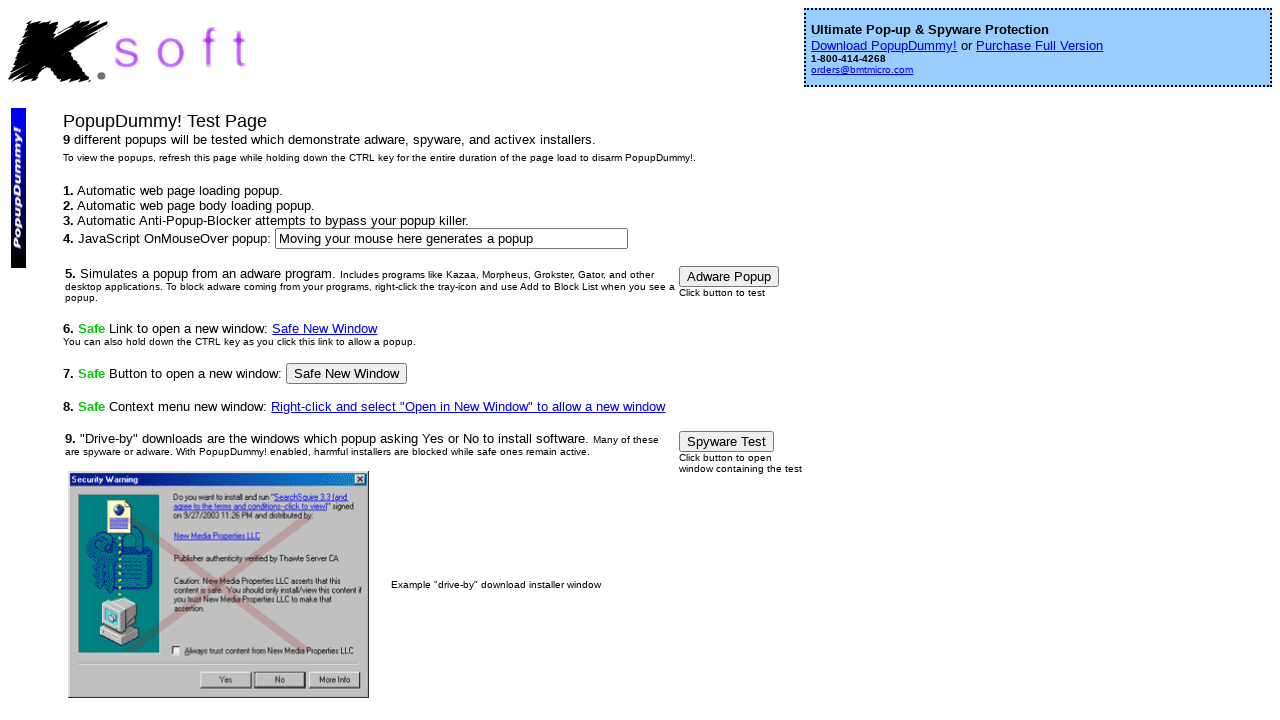

Waited for page to load (domcontentloaded state)
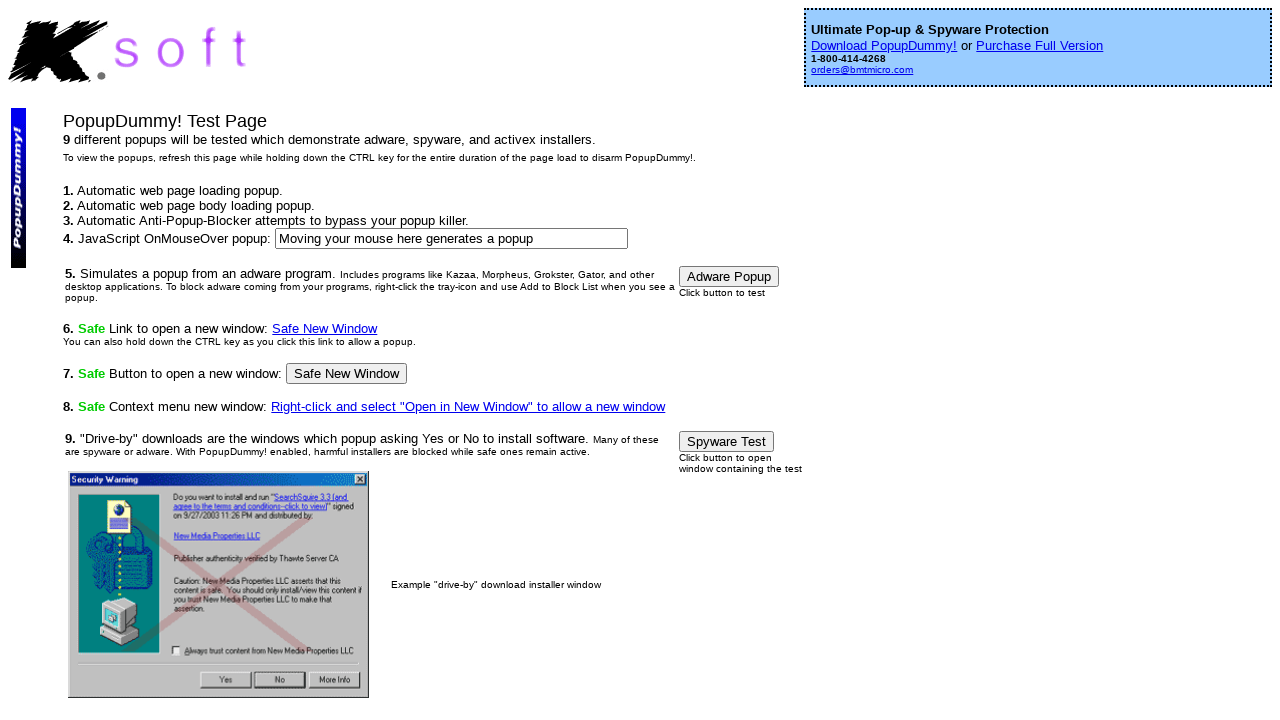

Retrieved all pages/windows from context
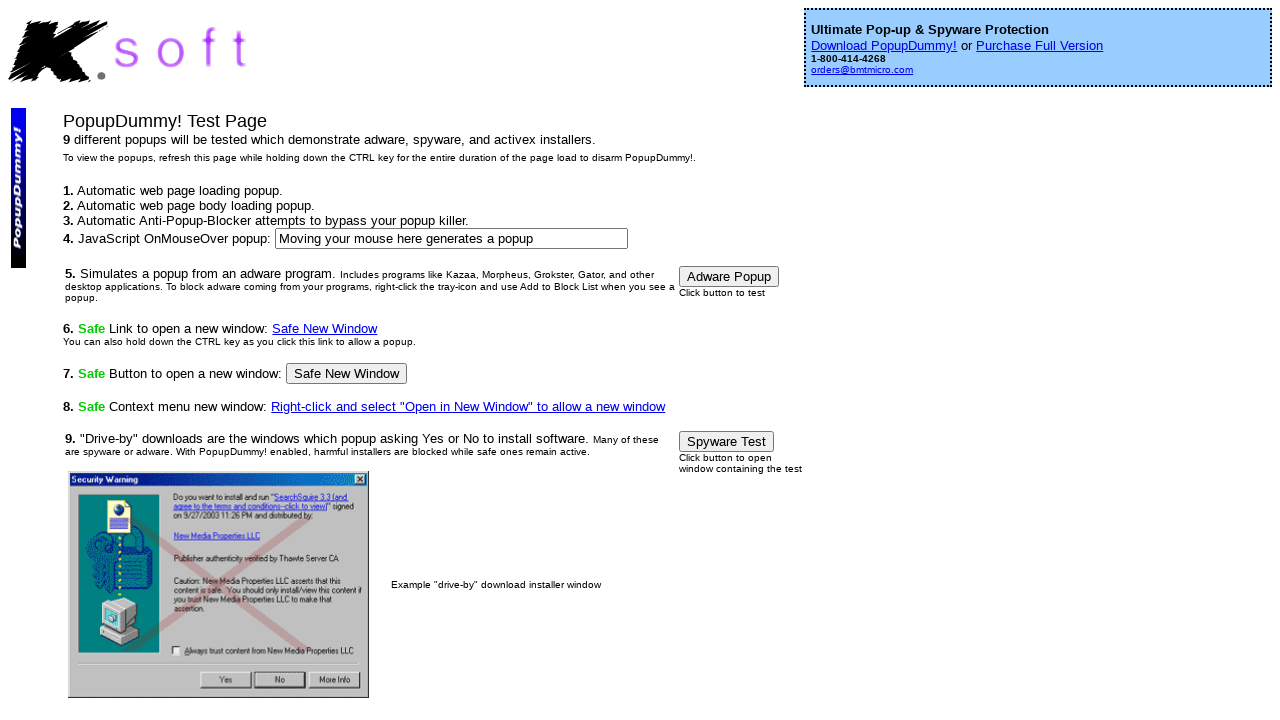

Retrieved window count: 4
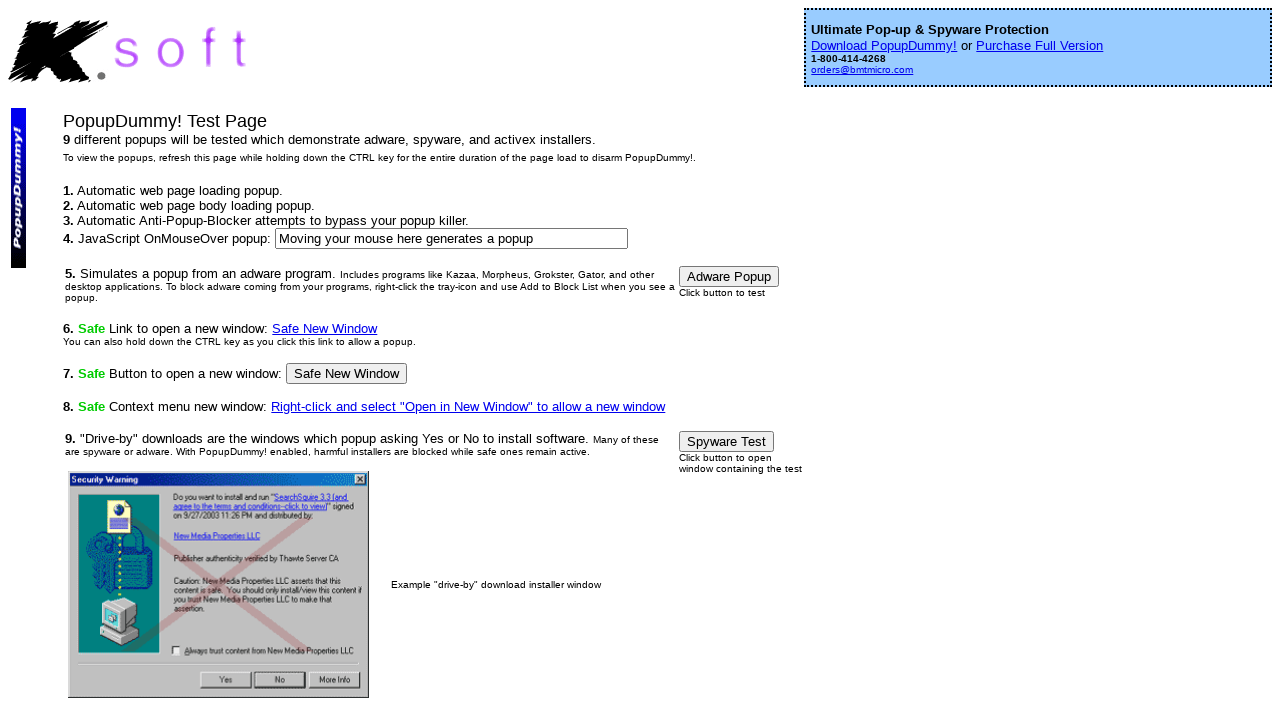

Printed window count to console: 4
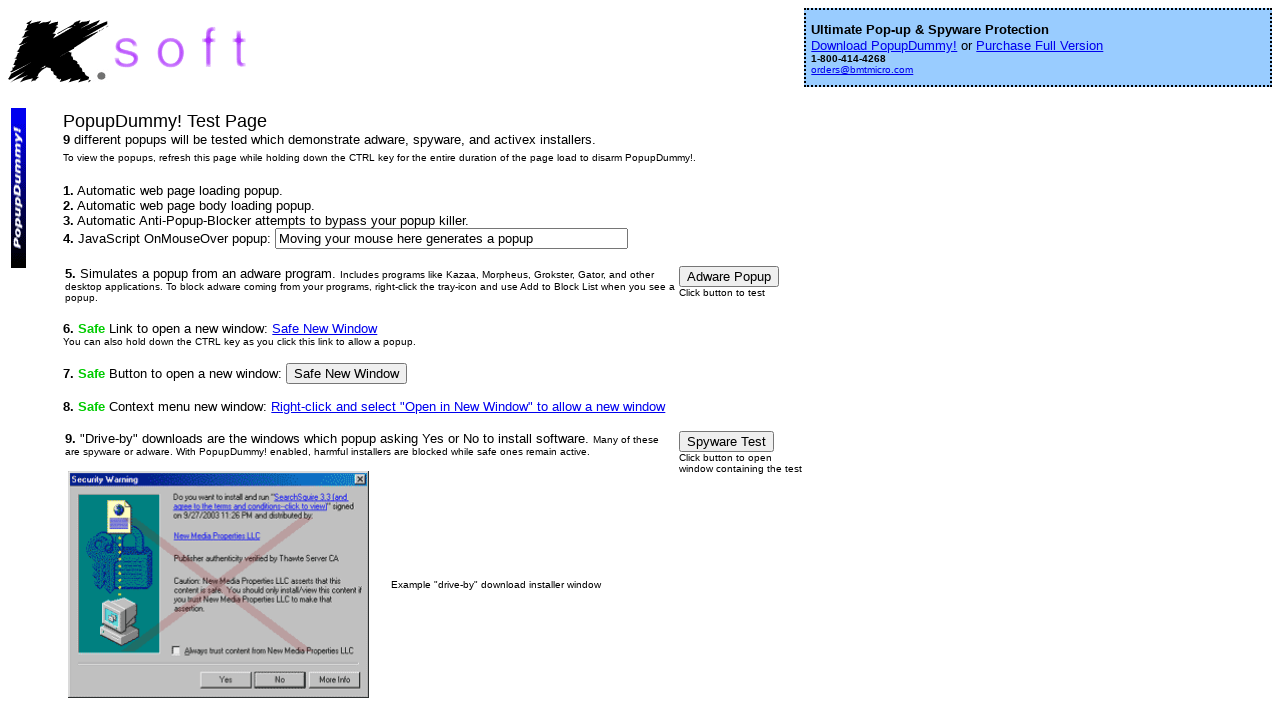

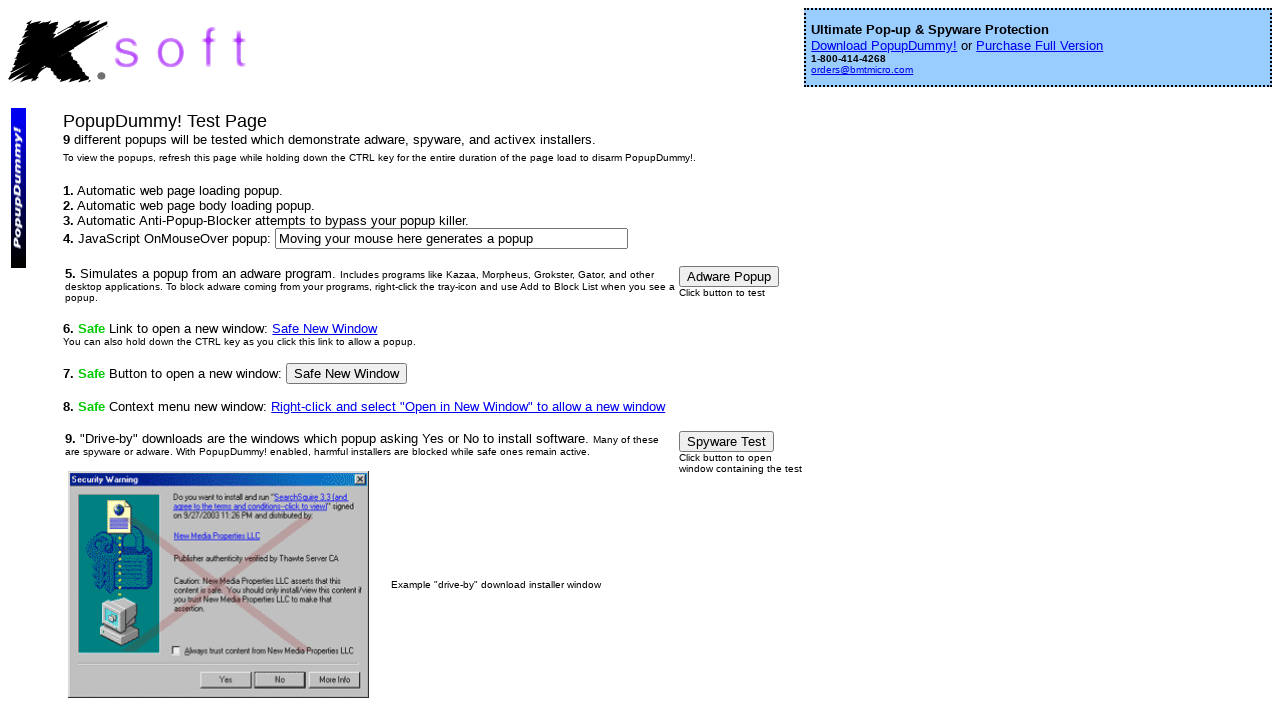